Tests JavaScript alert functionality by clicking a button that triggers an alert and accepting it

Starting URL: https://the-internet.herokuapp.com/javascript_alerts

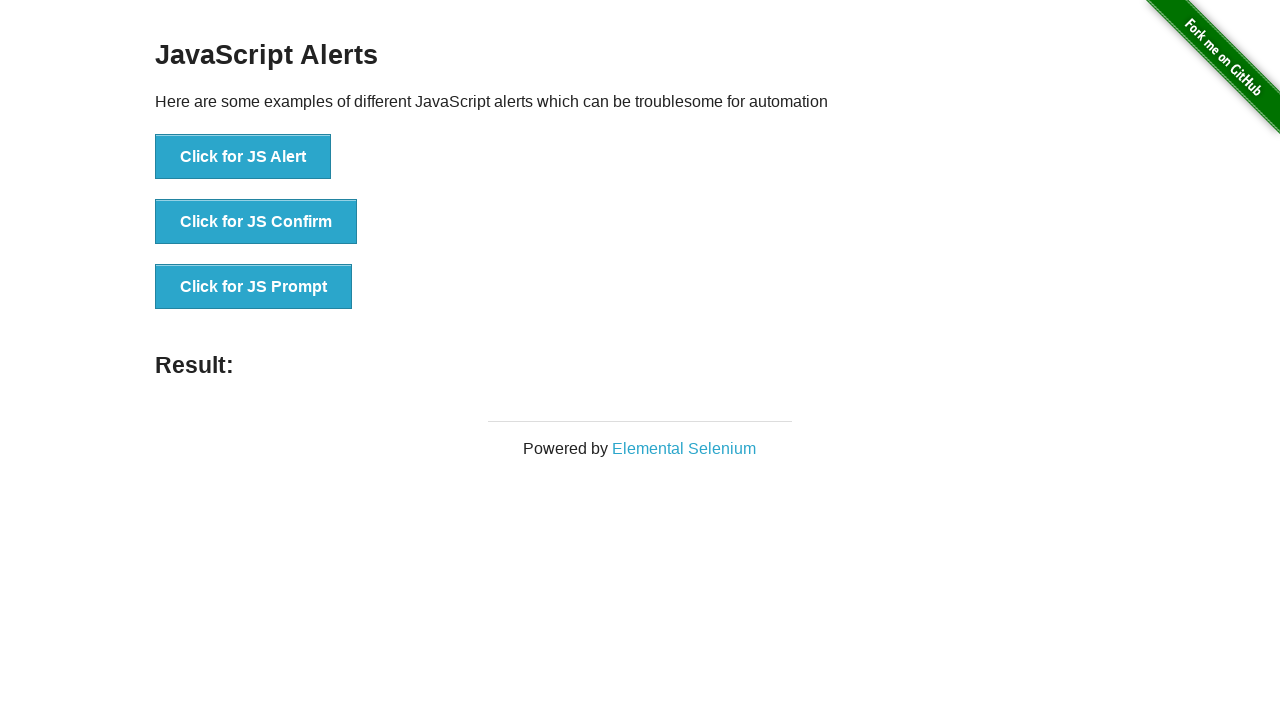

Clicked button to trigger JavaScript alert at (243, 157) on button[onclick='jsAlert()']
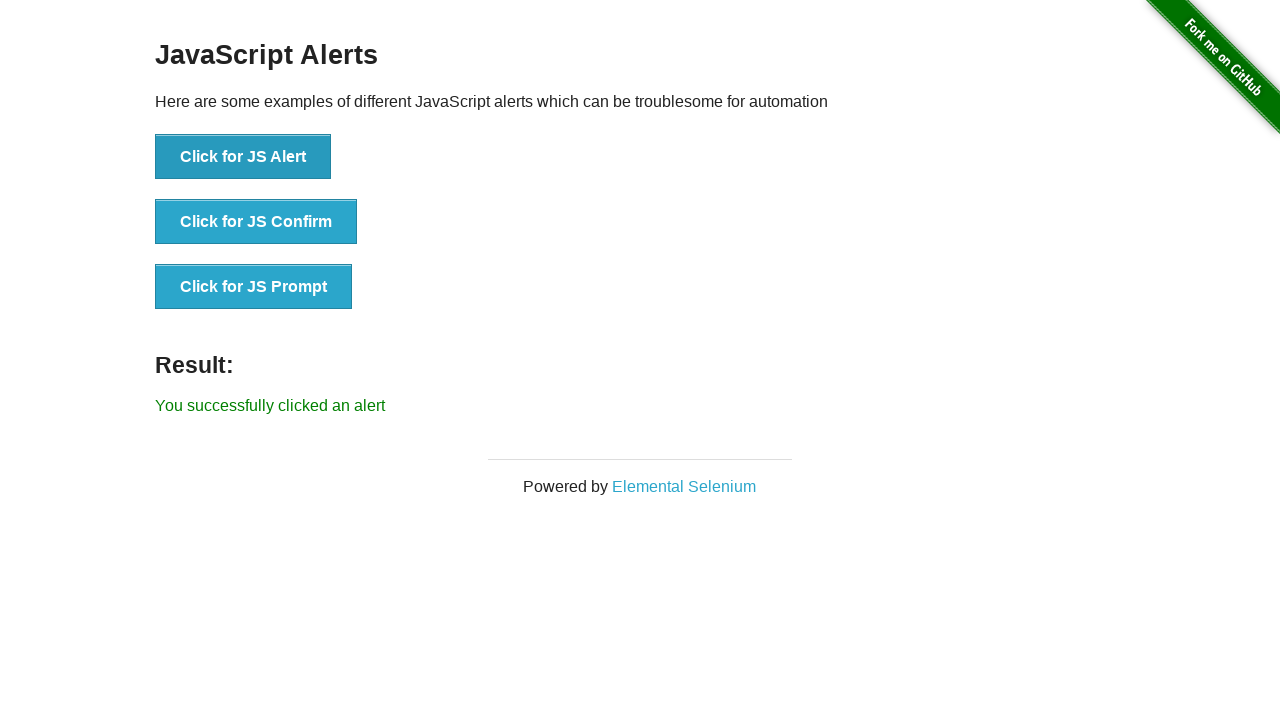

Set up dialog handler to accept the alert
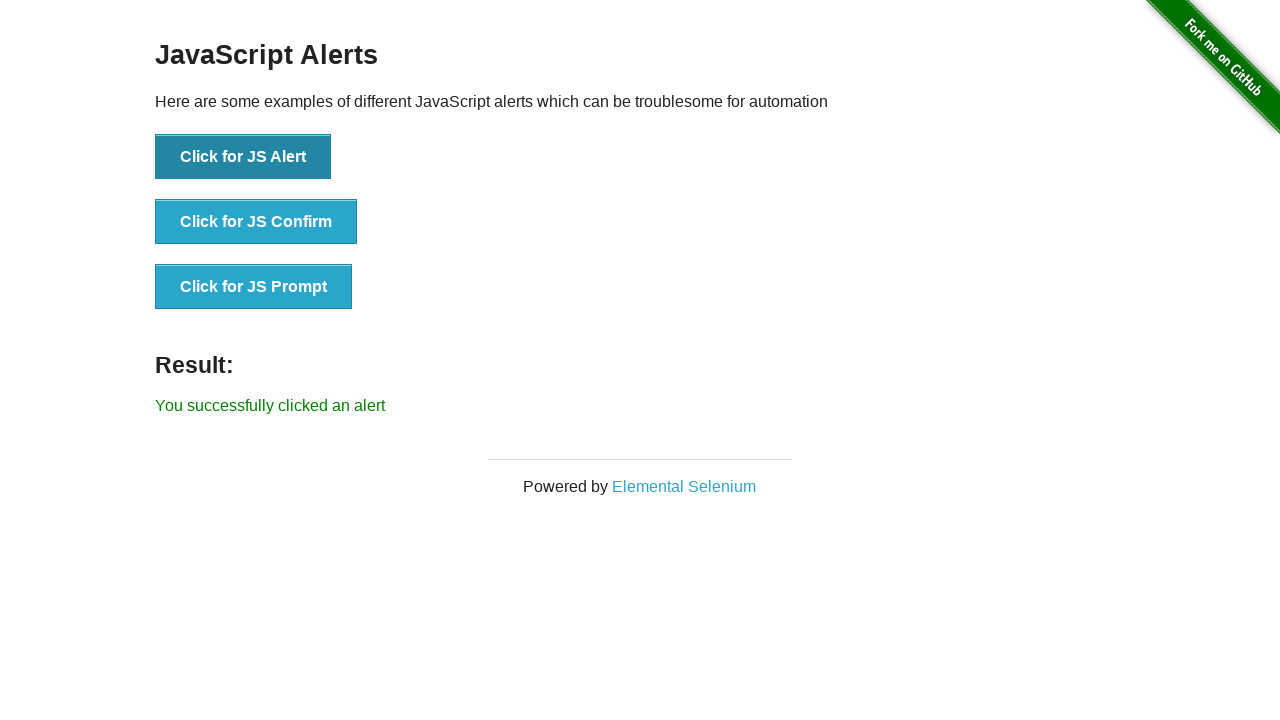

Verified result message 'You successfully clicked an alert' appeared
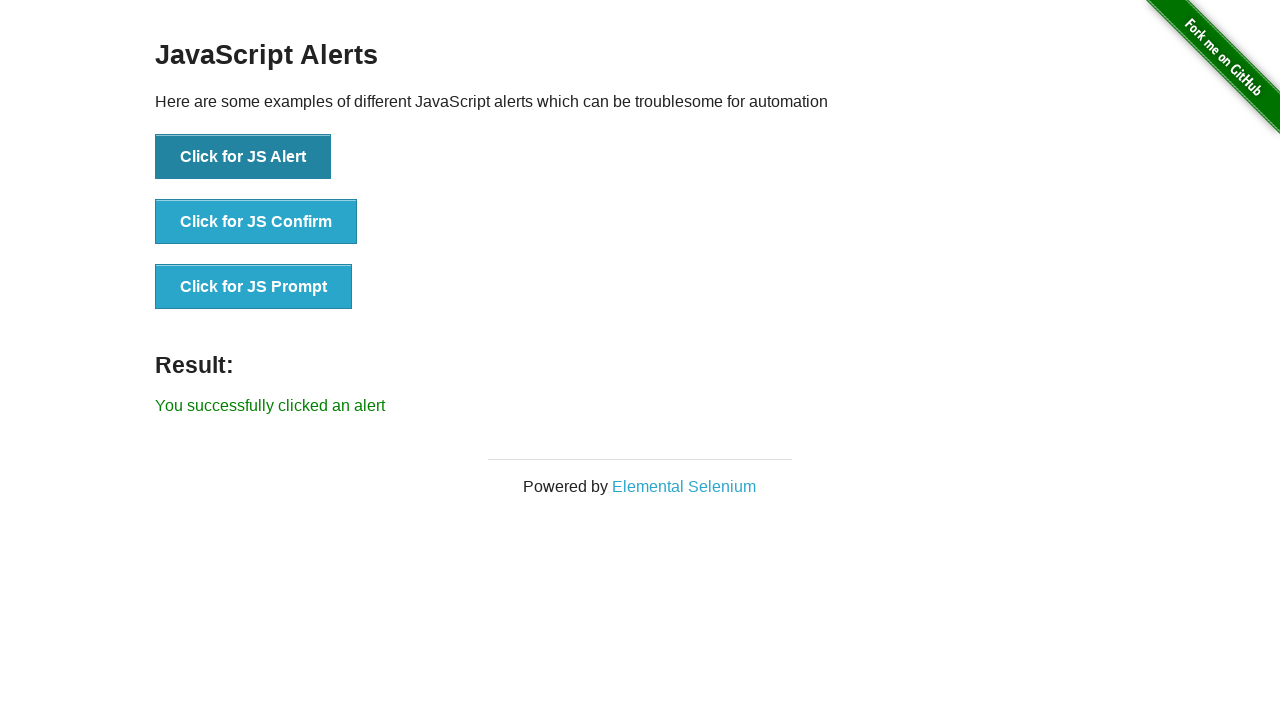

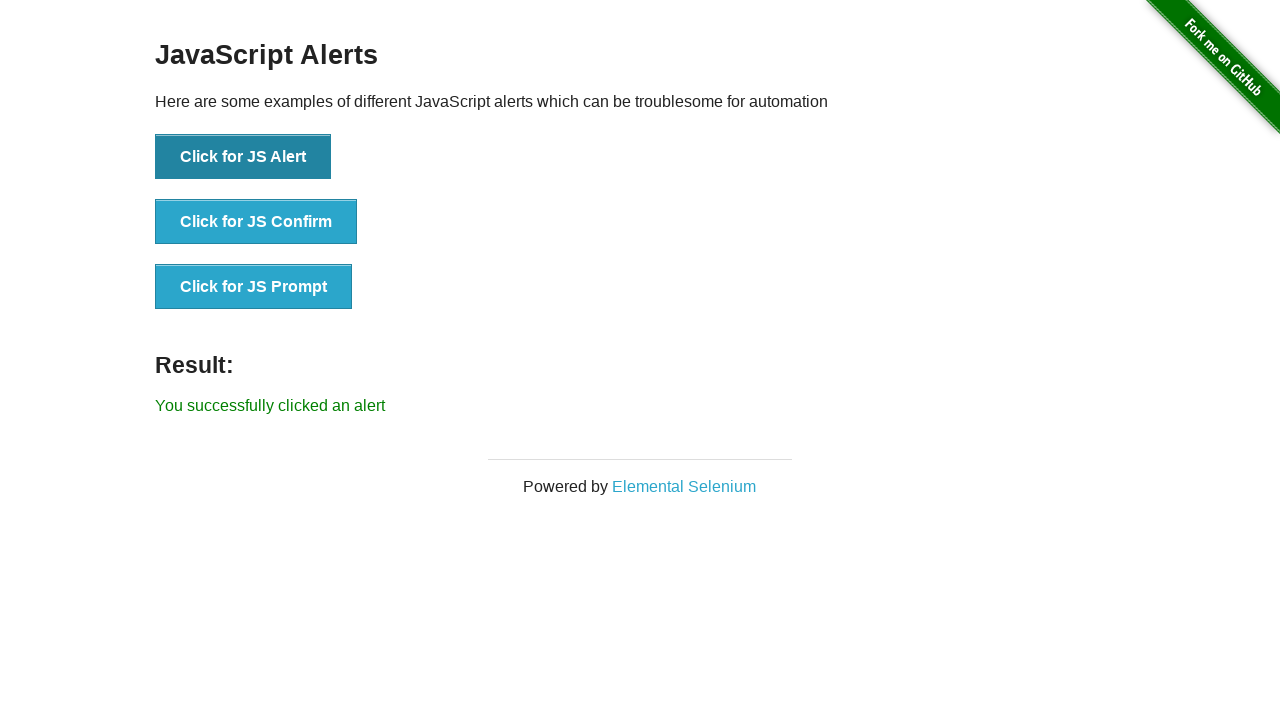